Tests a mathematical calculation form by extracting two numbers from the page, calculating their sum, selecting the result from a dropdown menu, and submitting the form

Starting URL: https://suninjuly.github.io/selects1.html

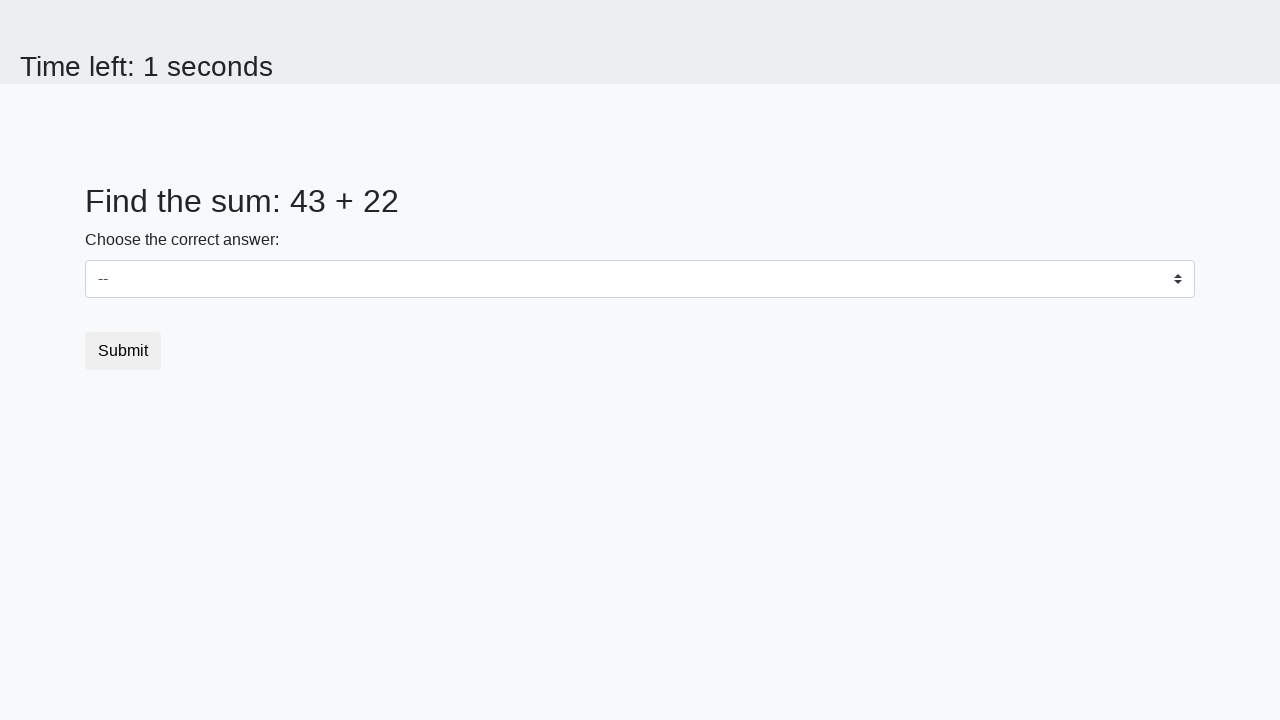

Extracted first number from #num1 element
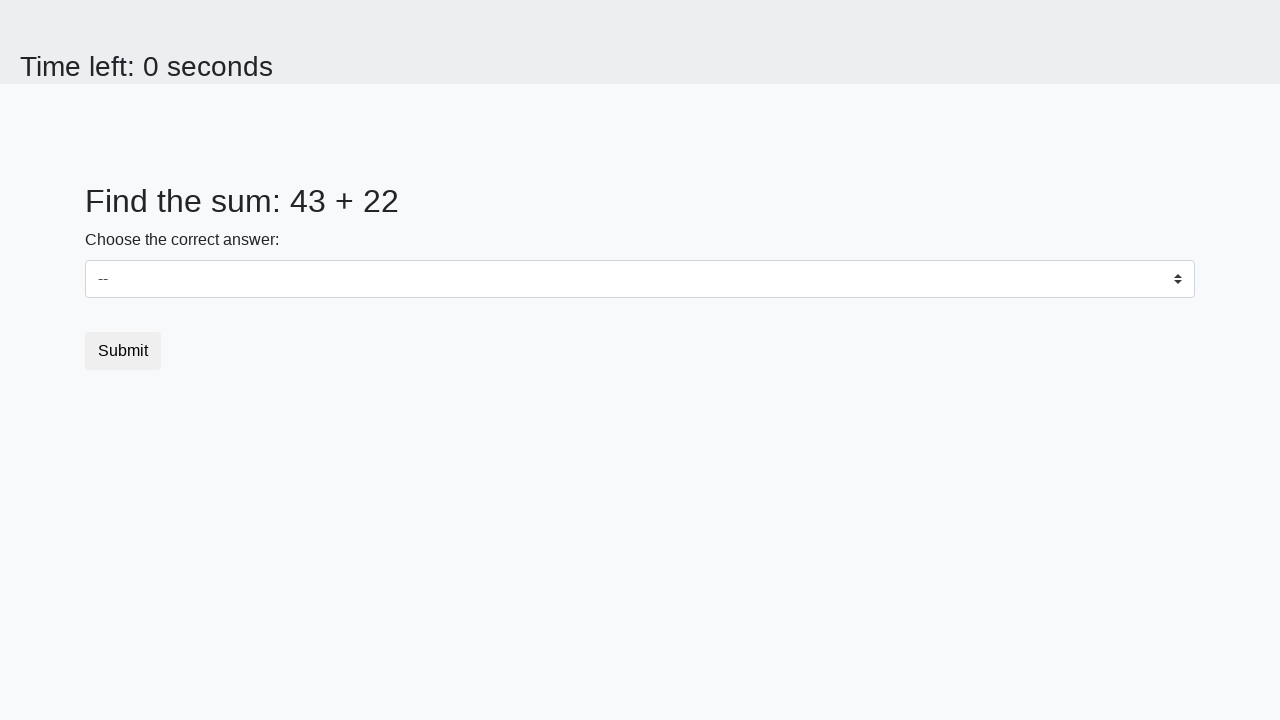

Extracted second number from #num2 element
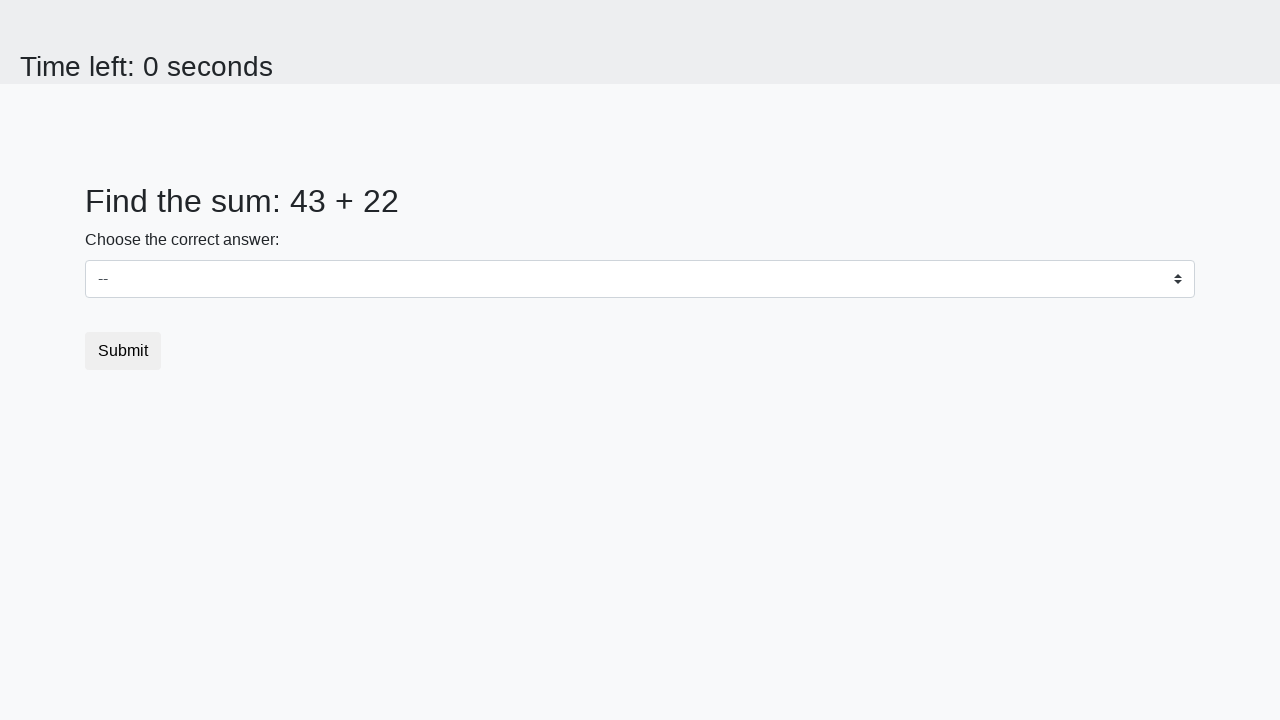

Calculated sum: 43 + 22 = 65
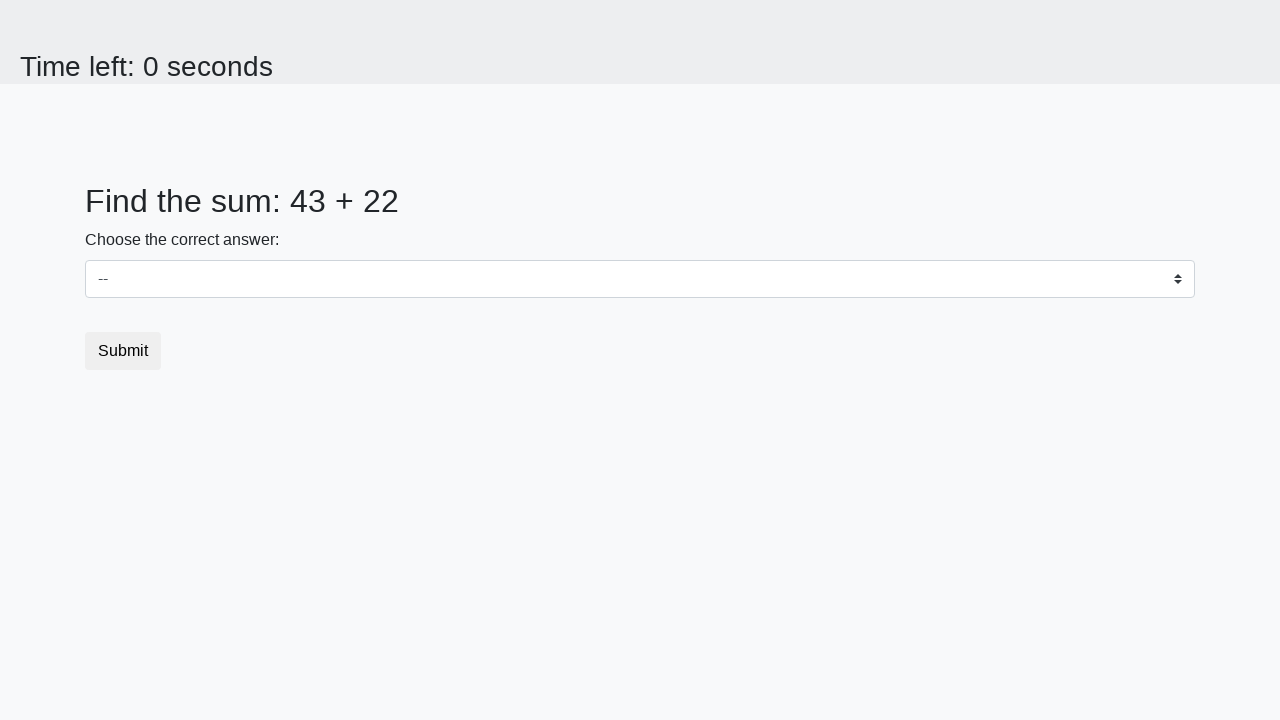

Selected 65 from dropdown menu on select
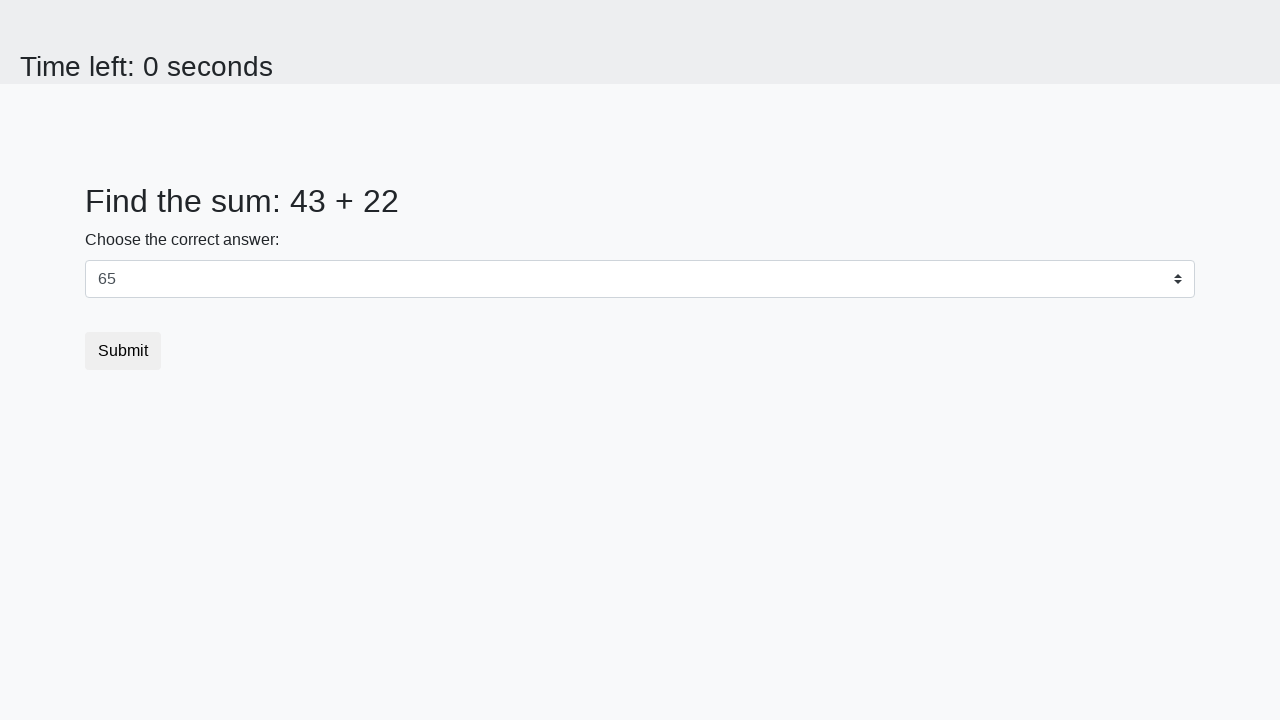

Clicked submit button to submit the form at (123, 351) on button[type='submit']
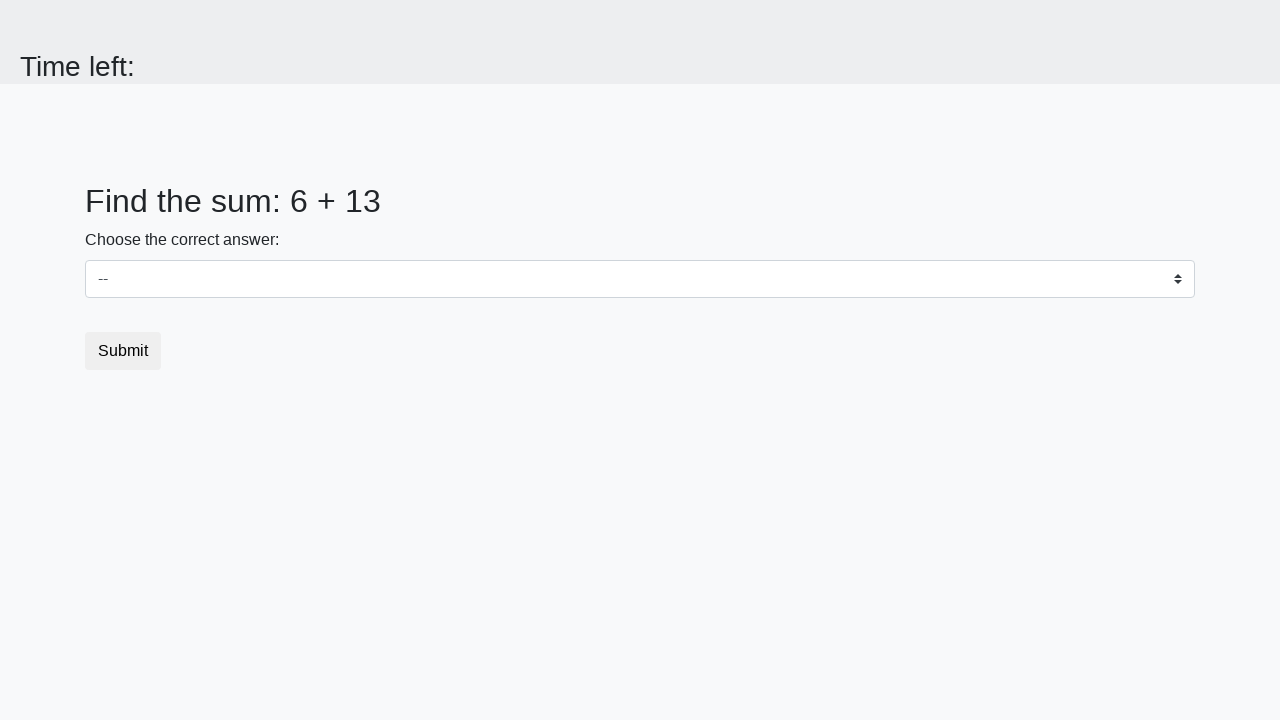

Set up dialog handler to accept alert
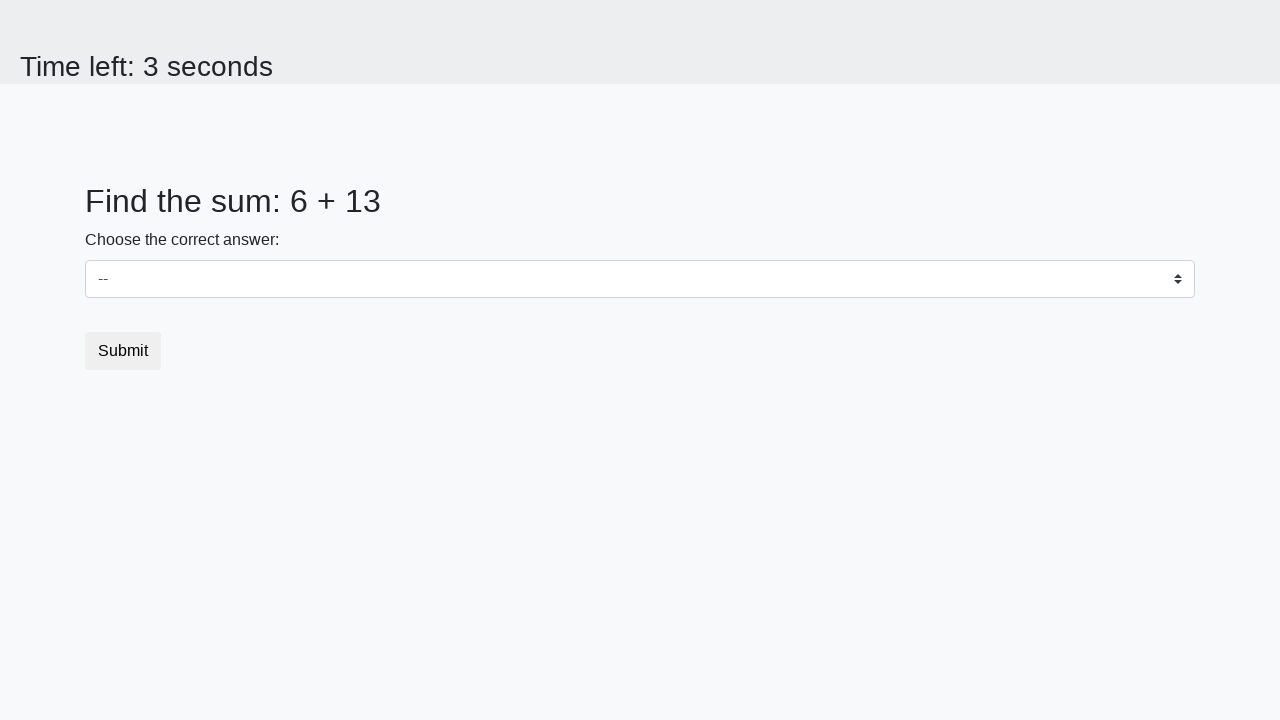

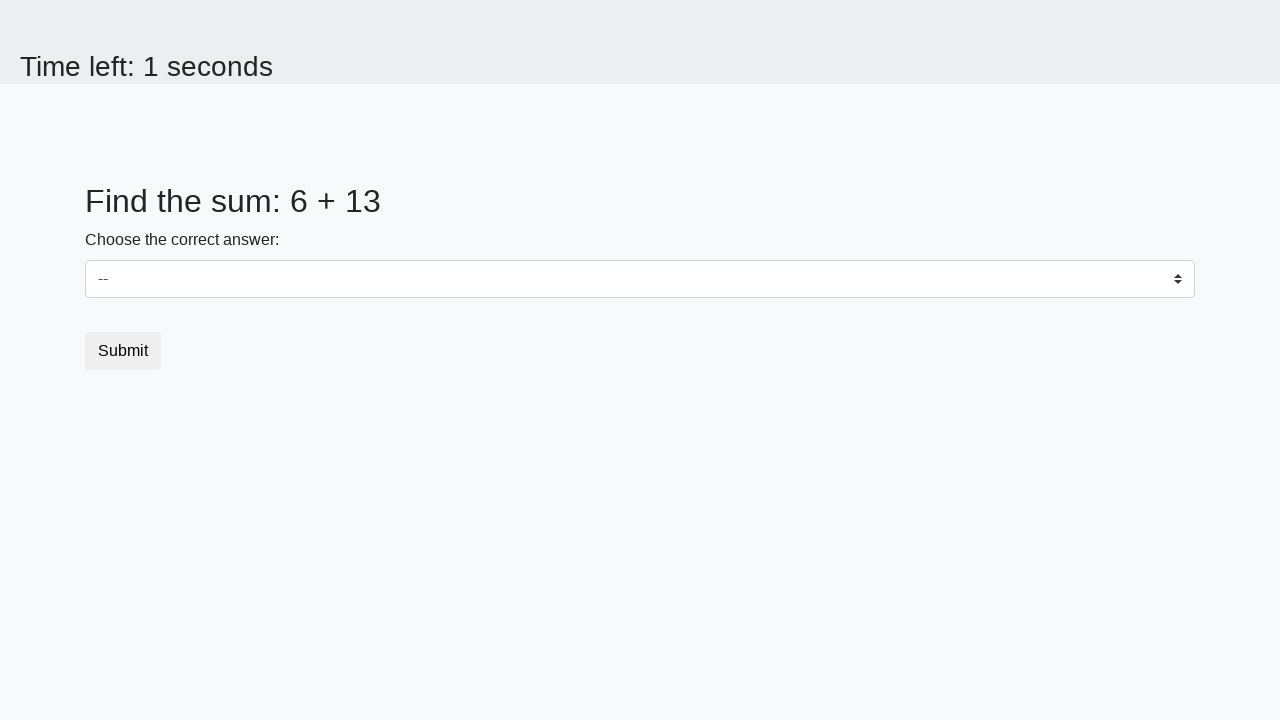